Tests navigation to the Test Cases page on Automation Exercise website by clicking the Test Cases button and verifying the page loads successfully.

Starting URL: http://automationexercise.com

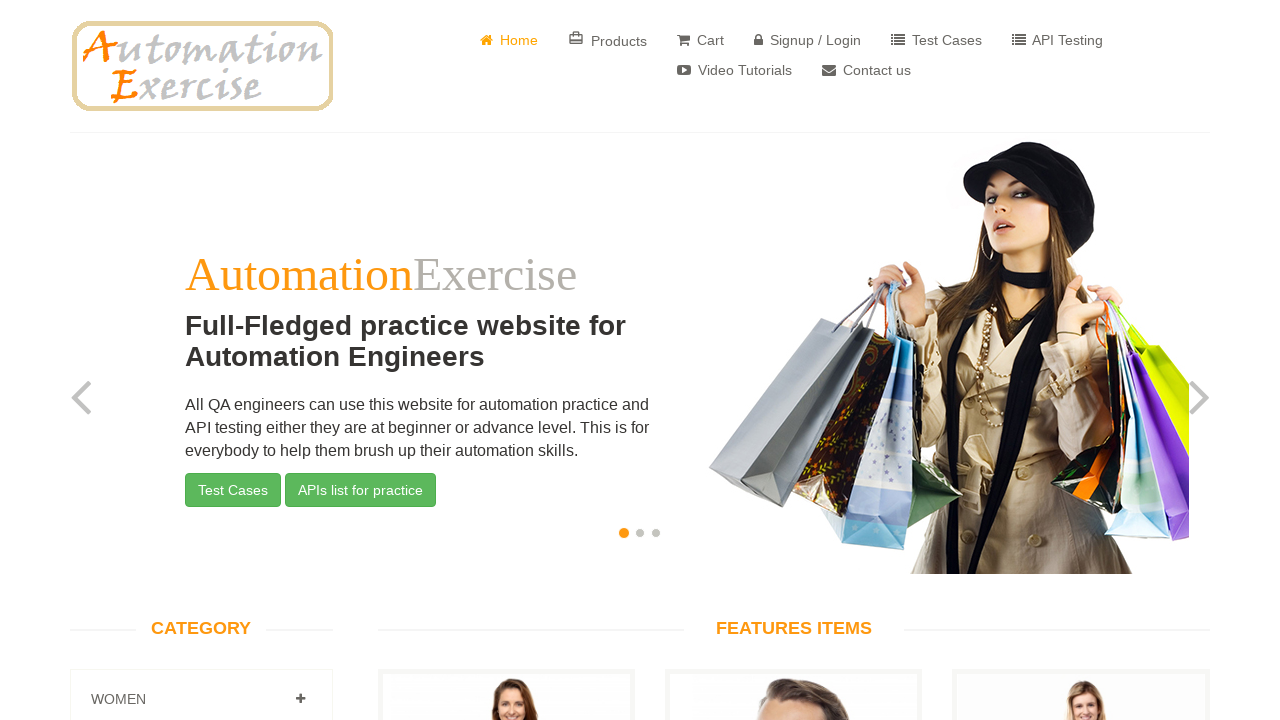

Home page loaded and logo is visible
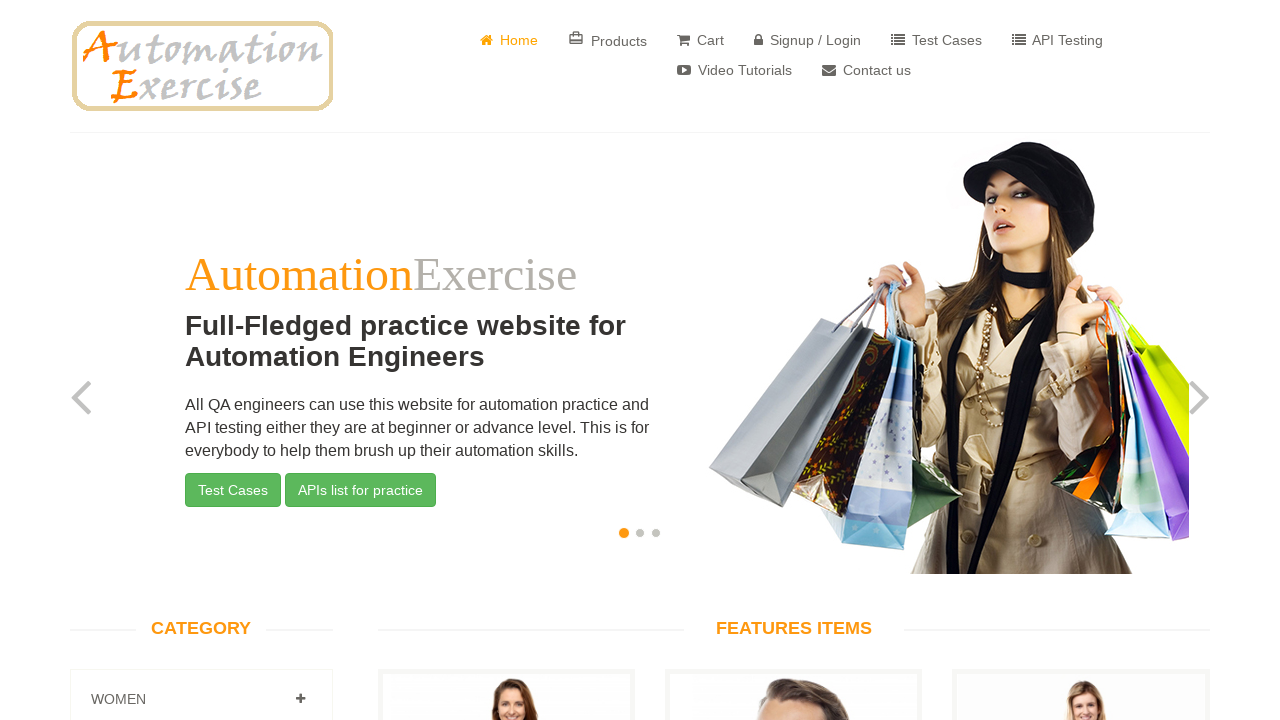

Clicked on Test Cases button at (936, 40) on xpath=//*[text()=' Test Cases']
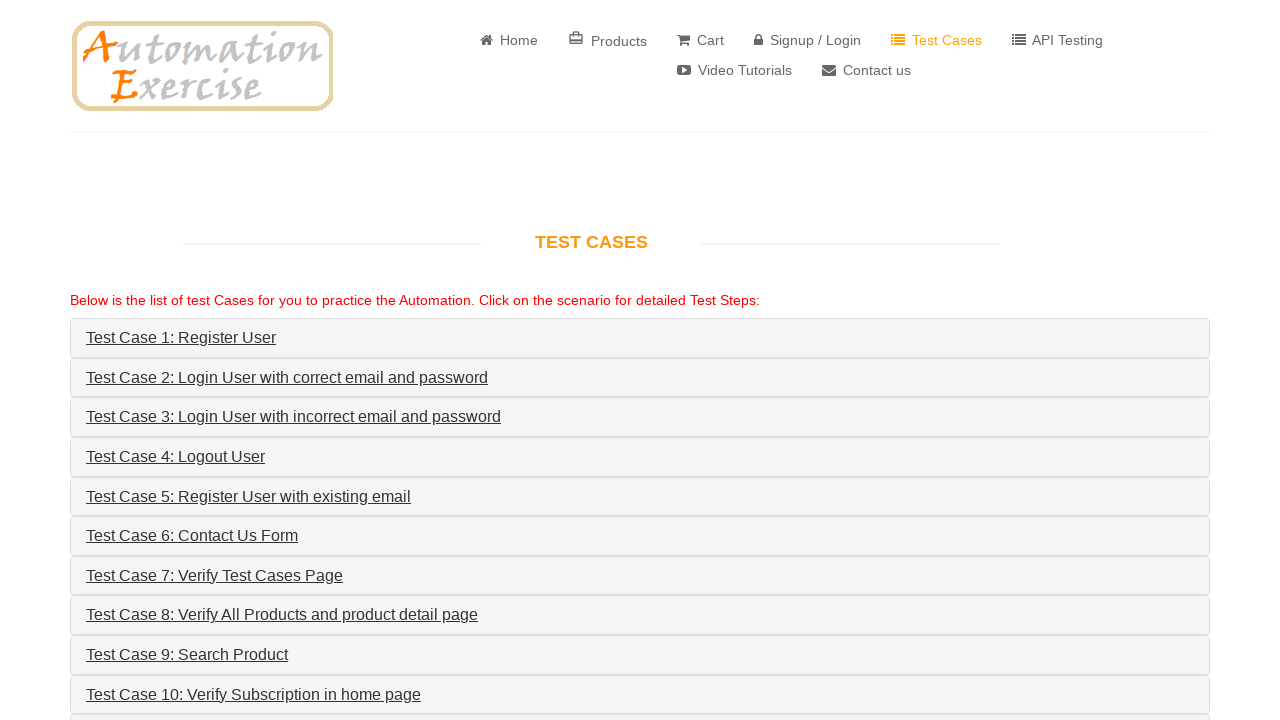

Test Cases page loaded successfully
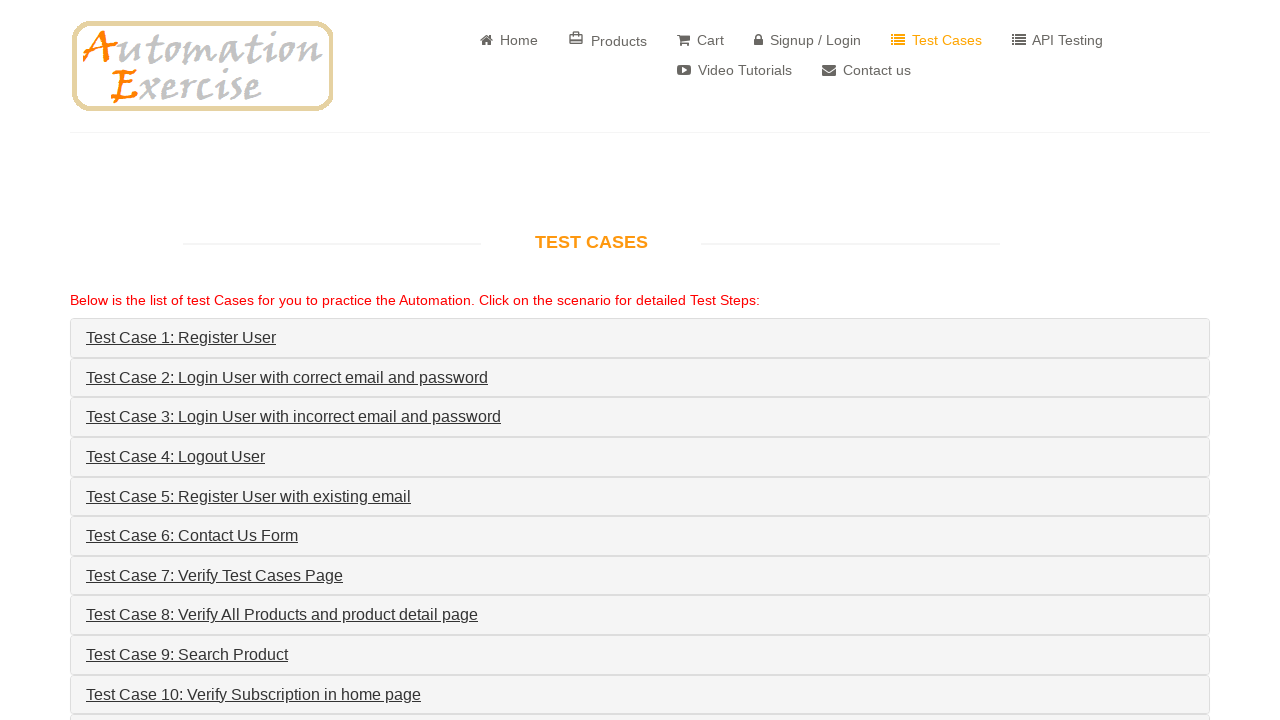

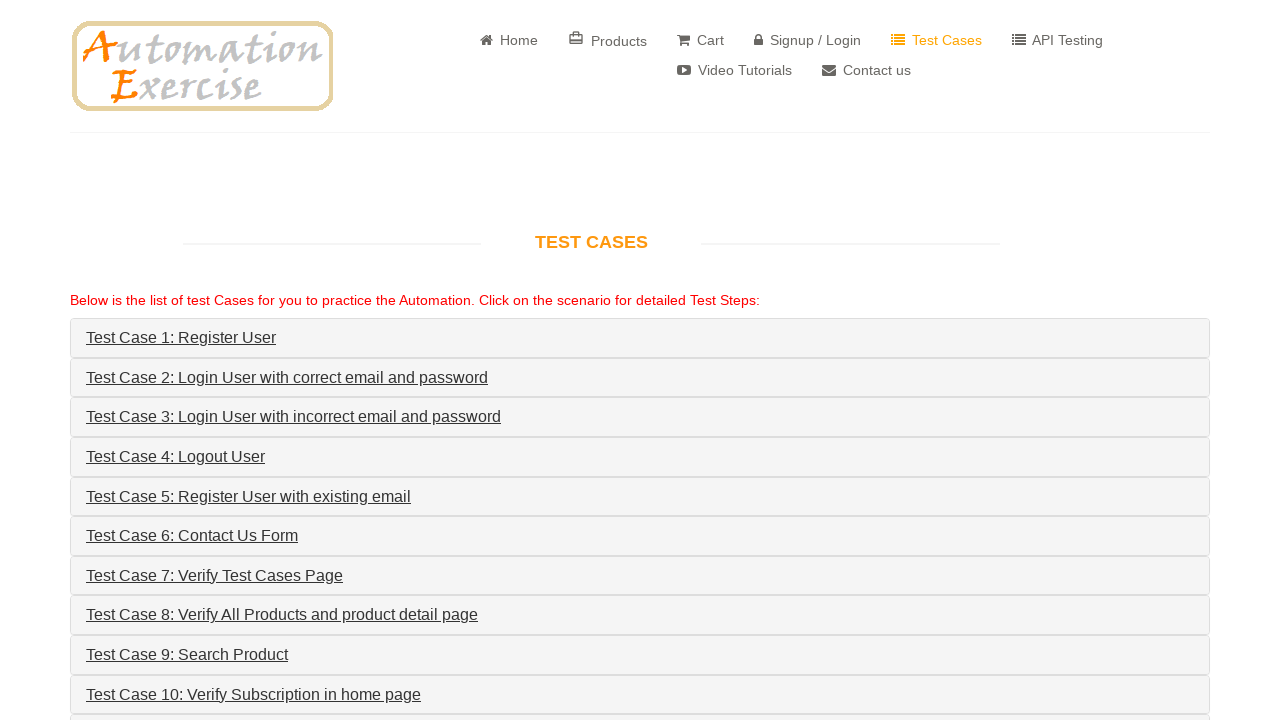